Navigates to a page with many elements and highlights a specific element by adding a red dashed border using JavaScript, demonstrating how to visually verify locators.

Starting URL: http://the-internet.herokuapp.com/large

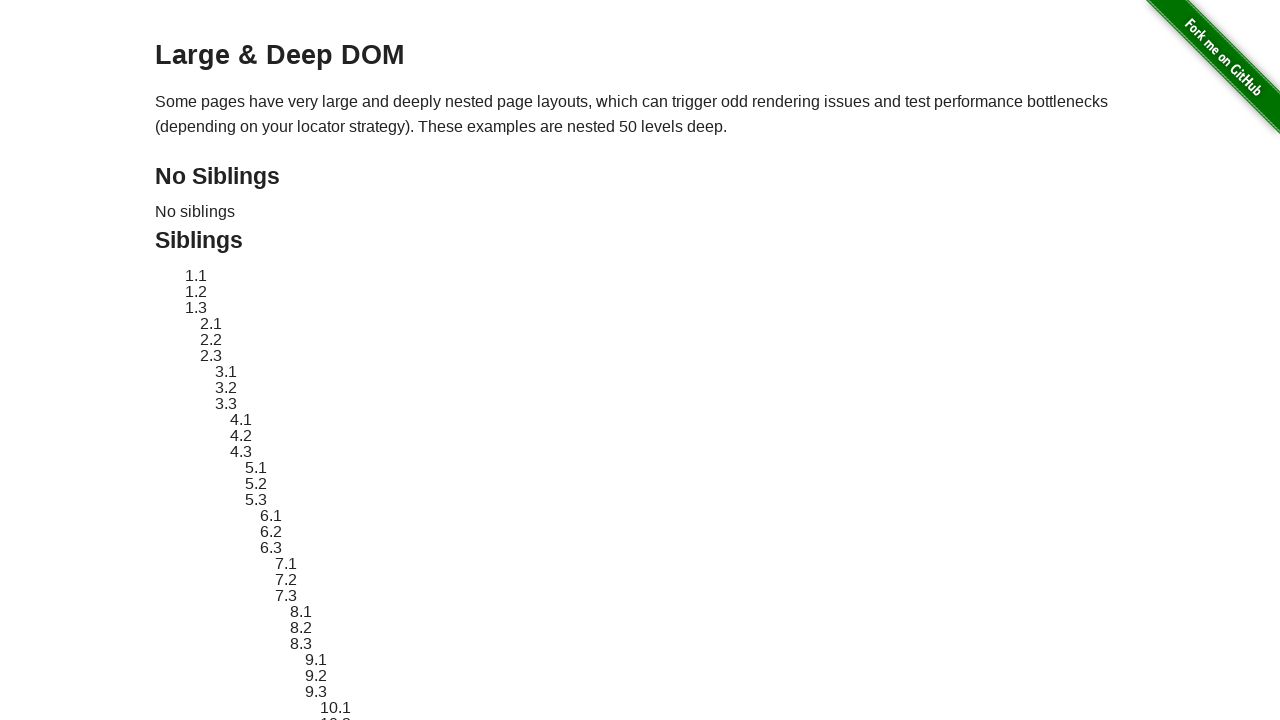

Waited for target element #sibling-2.3 to be present
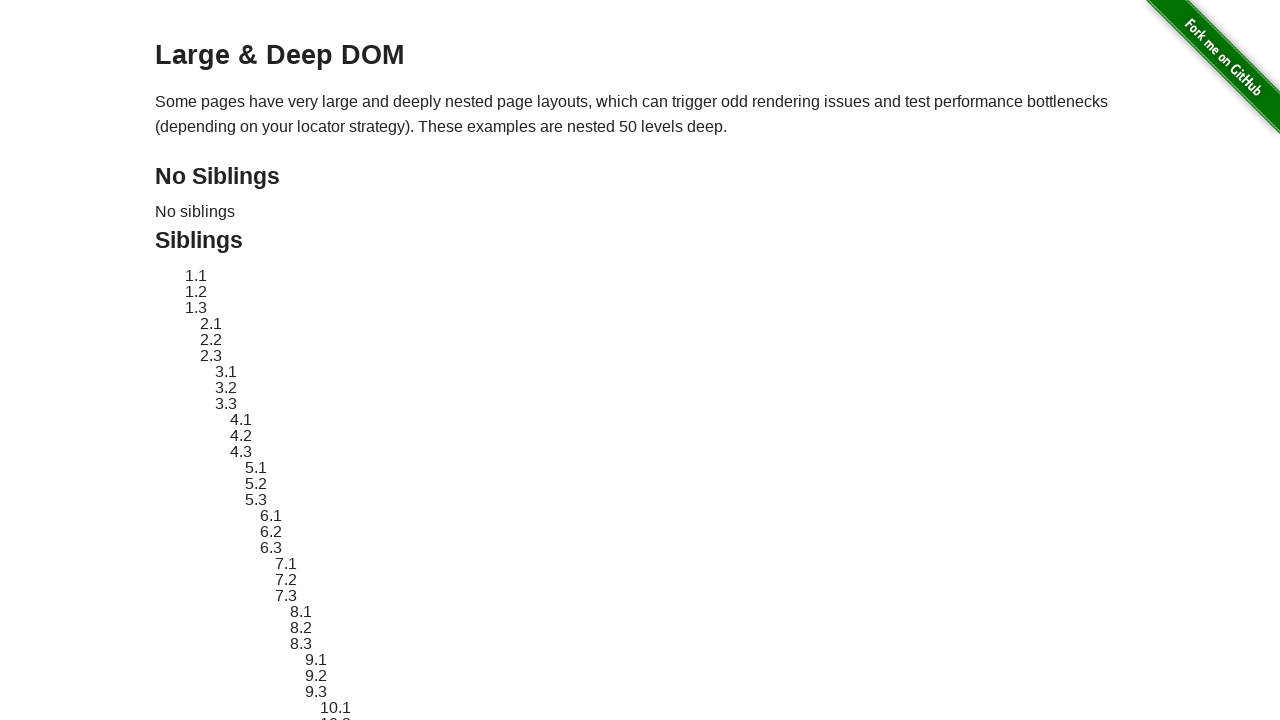

Located the element #sibling-2.3
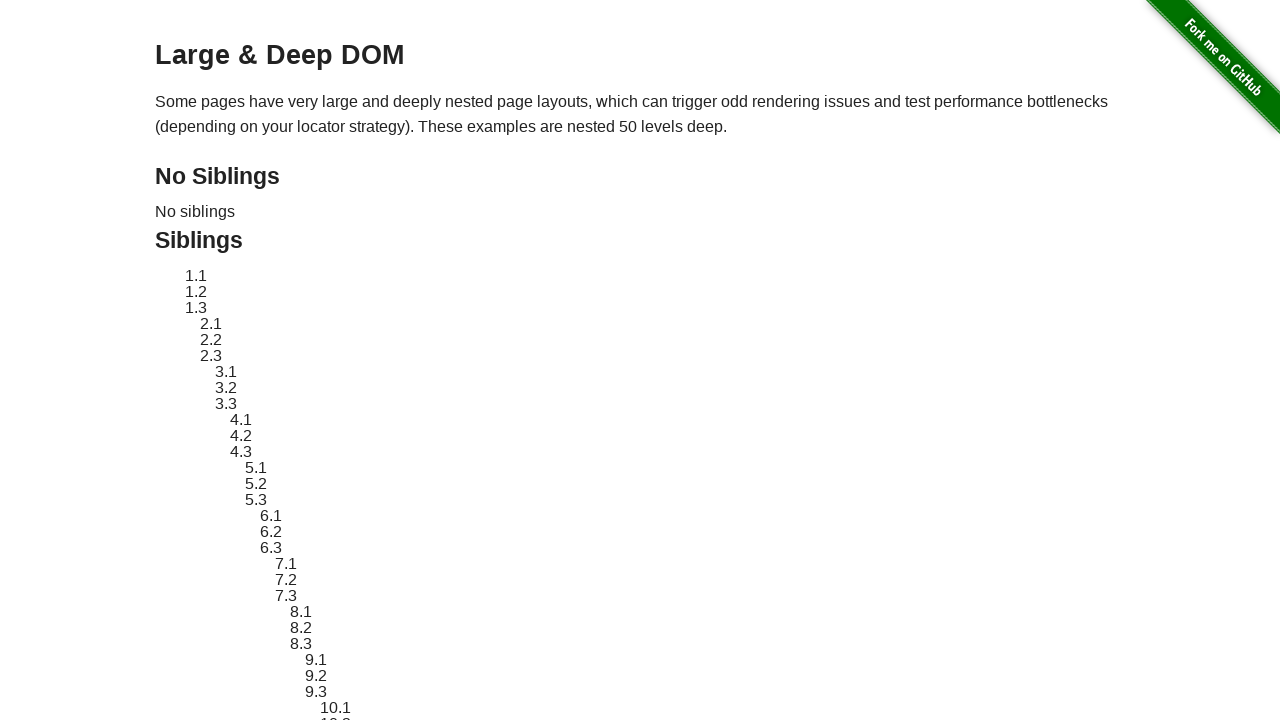

Stored original style attribute of the element
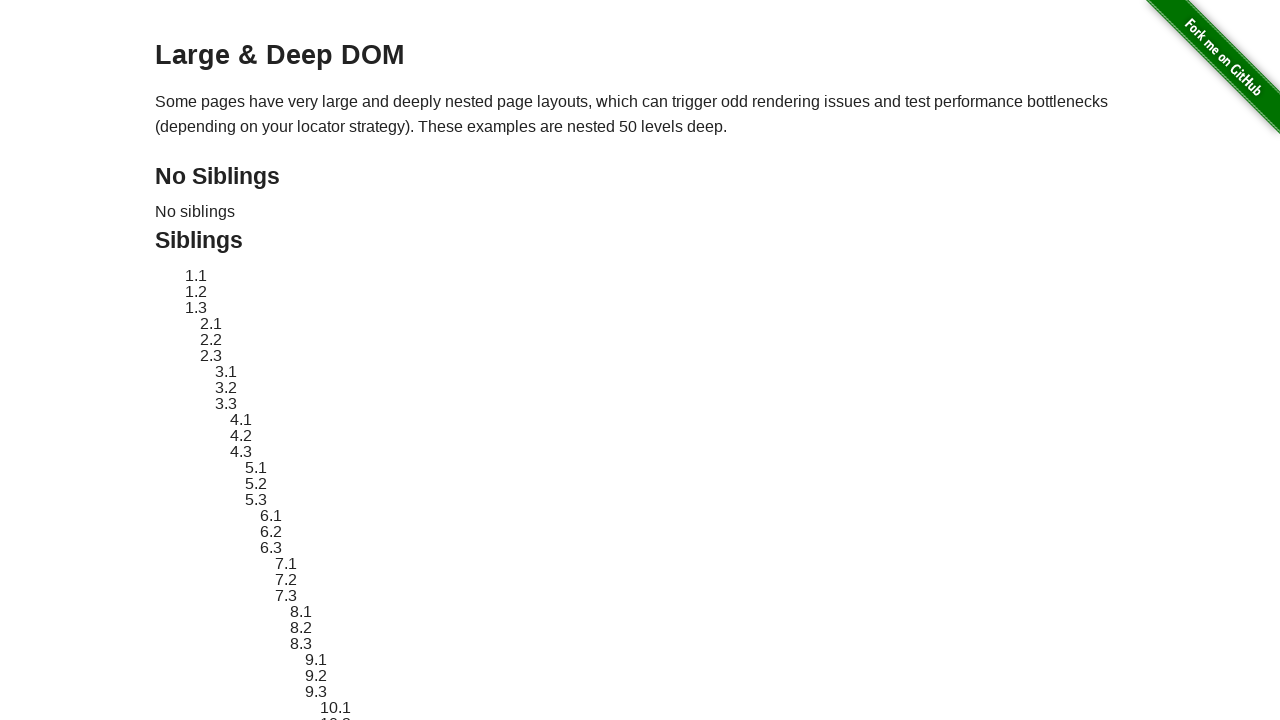

Applied red dashed border highlight to the element
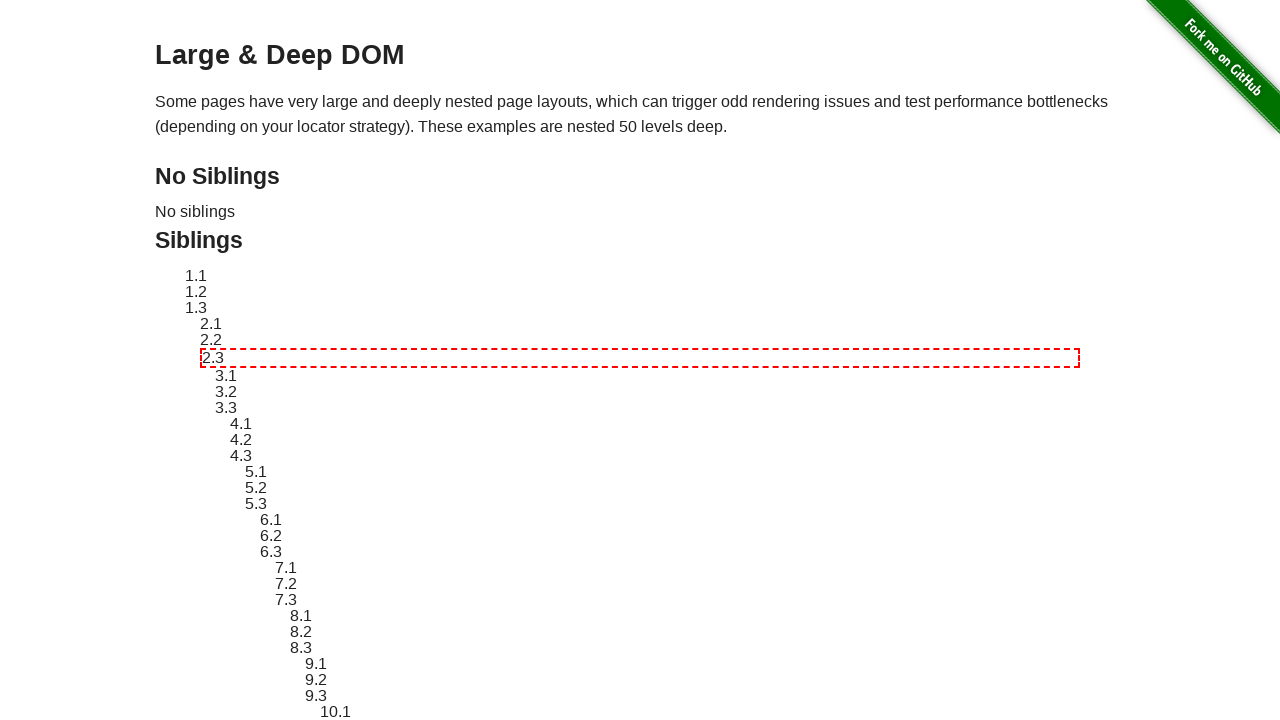

Waited 3 seconds to visually observe the highlight
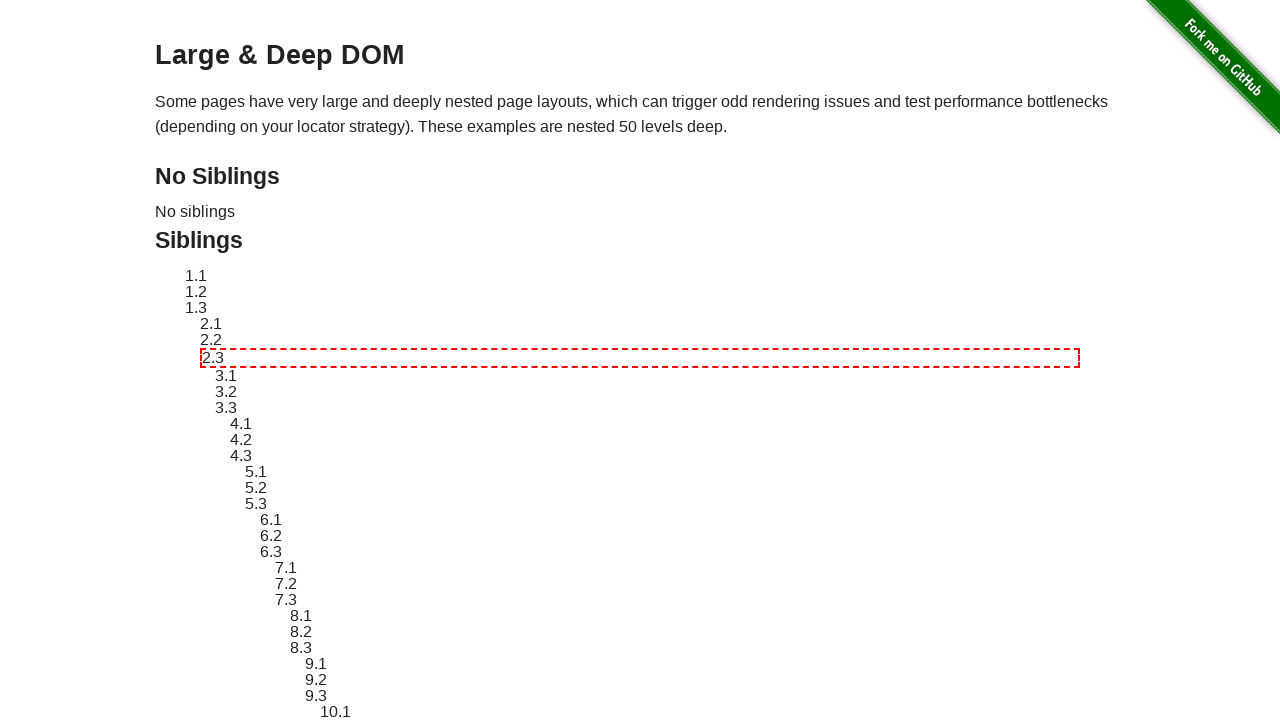

Reverted element styling back to original state
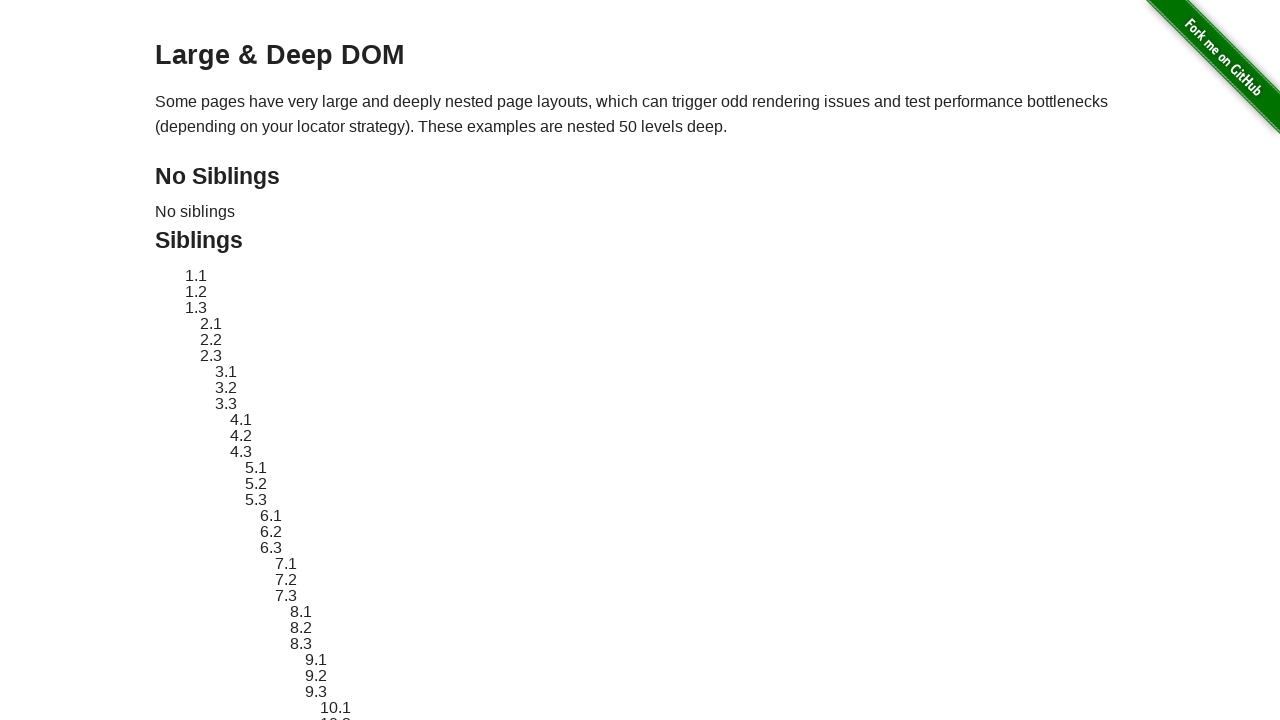

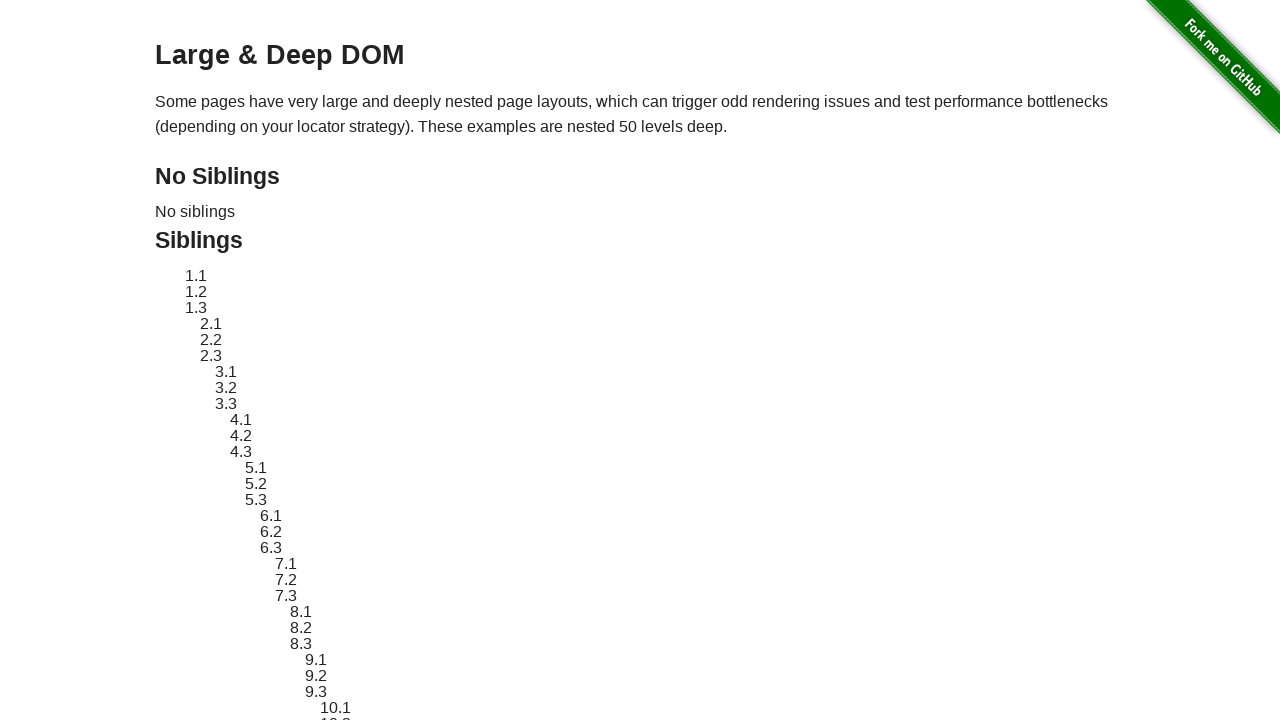